Simple navigation test that opens the QSpiders chat webpage and verifies it loads

Starting URL: https://chat.qspiders.com/

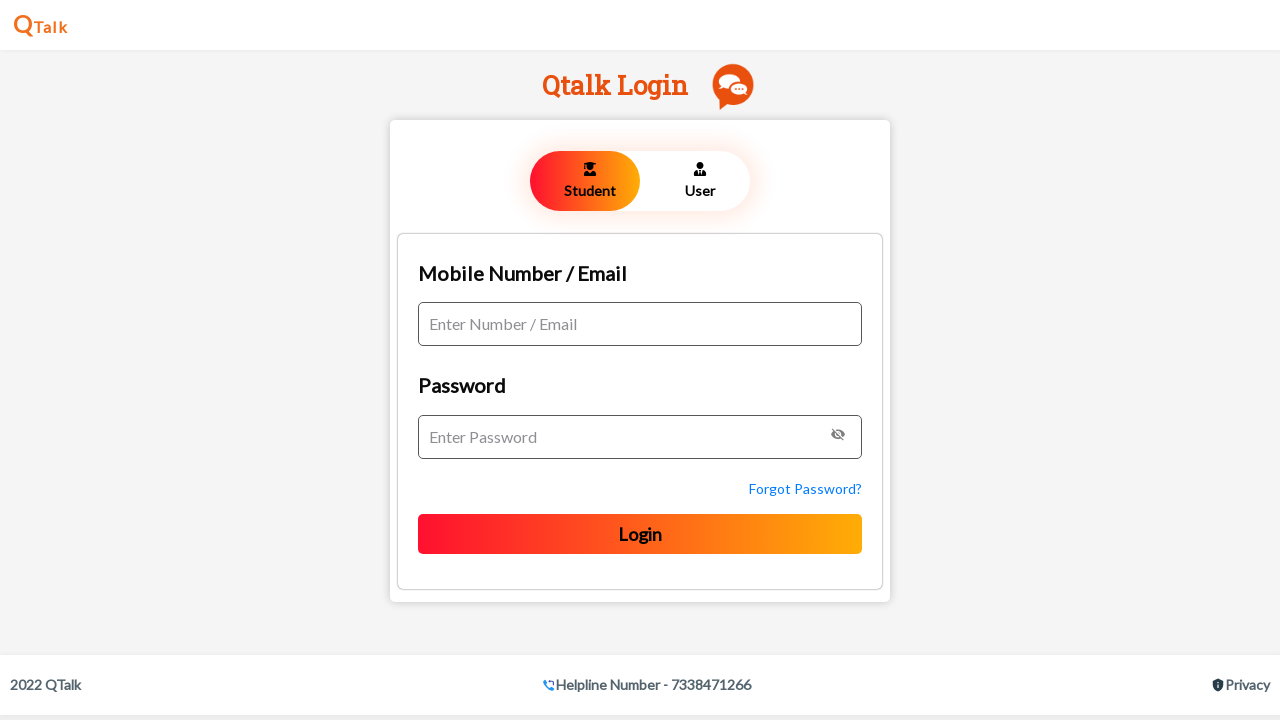

Navigated to QSpiders chat webpage at https://chat.qspiders.com/
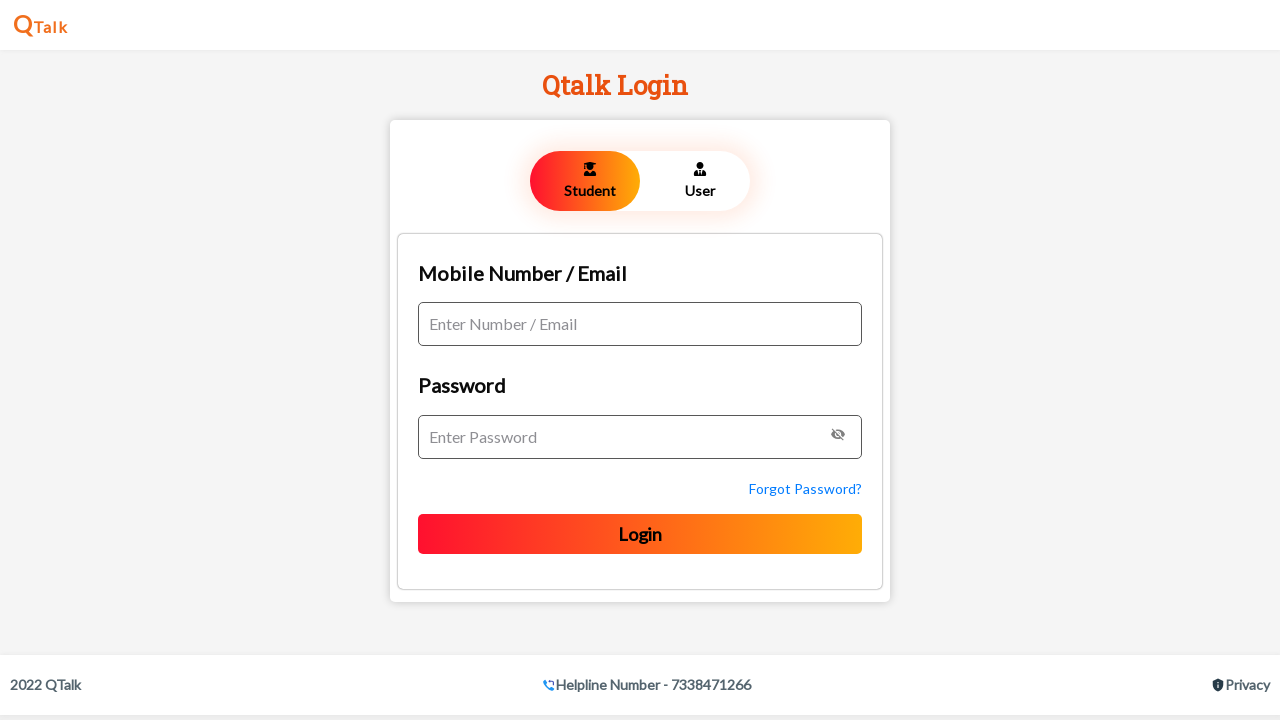

Page DOM content loaded successfully
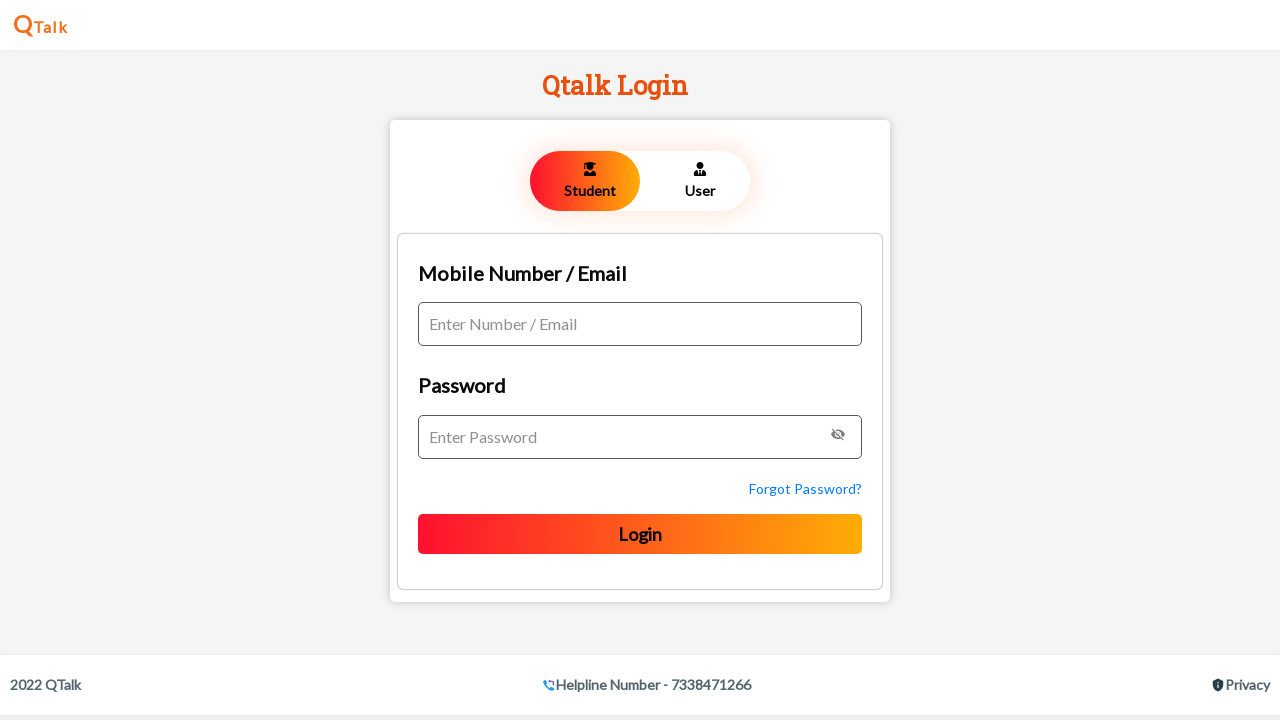

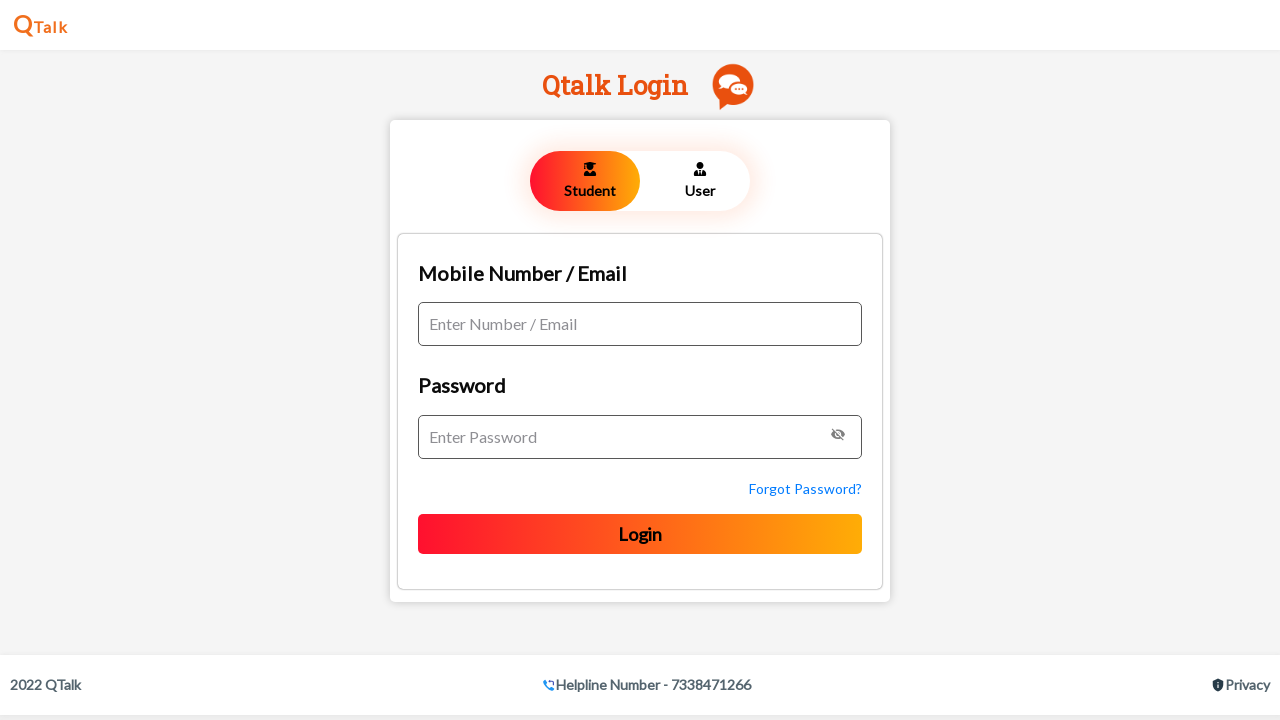